Opens the Flipkart e-commerce website homepage and waits for it to load

Starting URL: https://www.flipkart.com

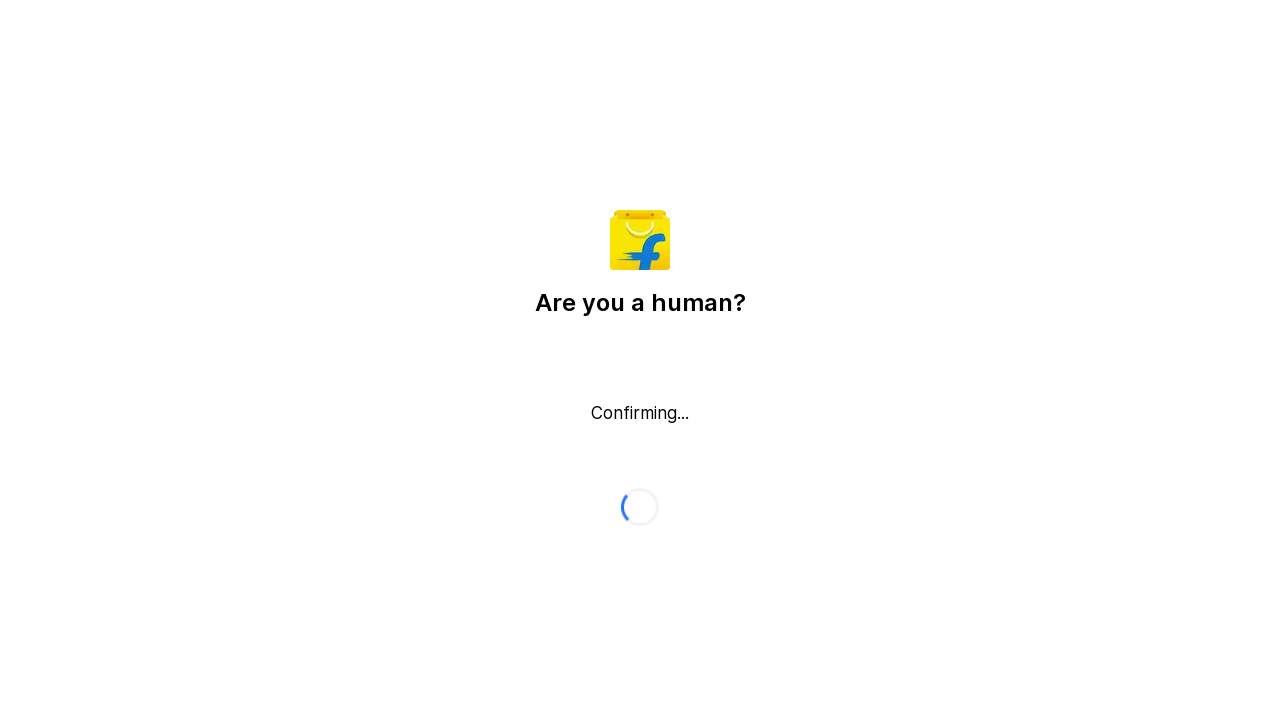

Flipkart homepage DOM content loaded
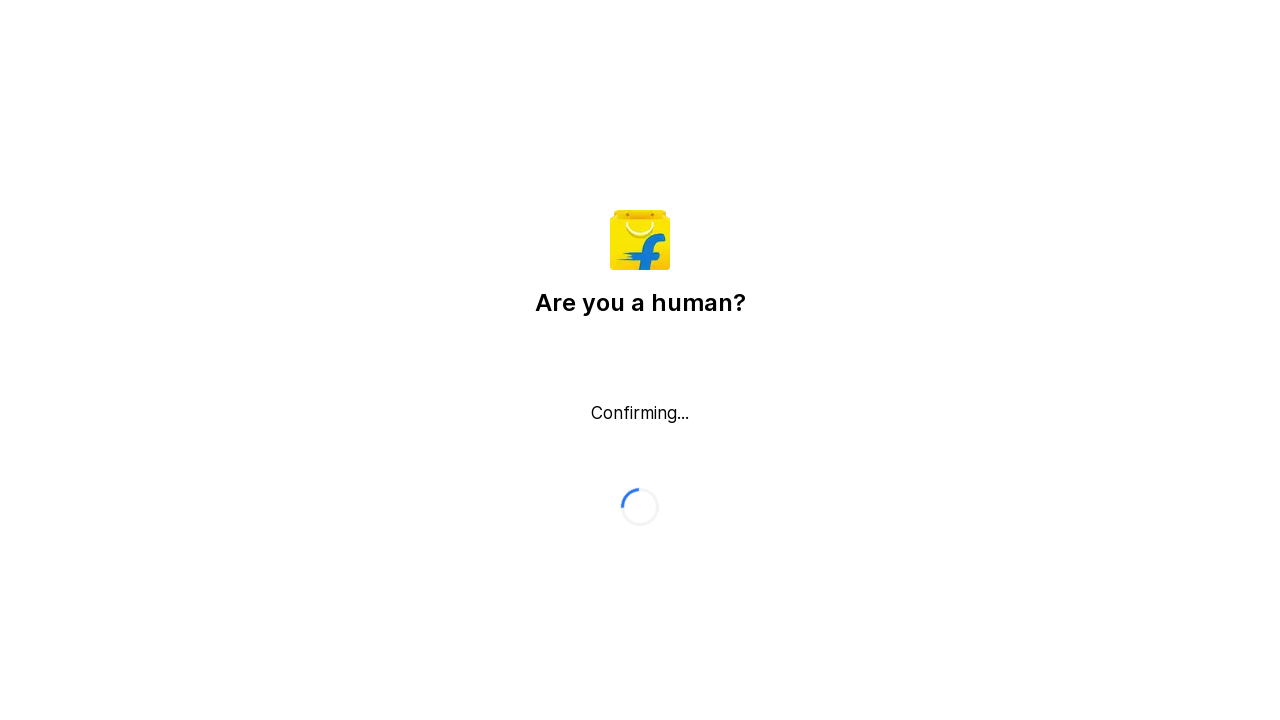

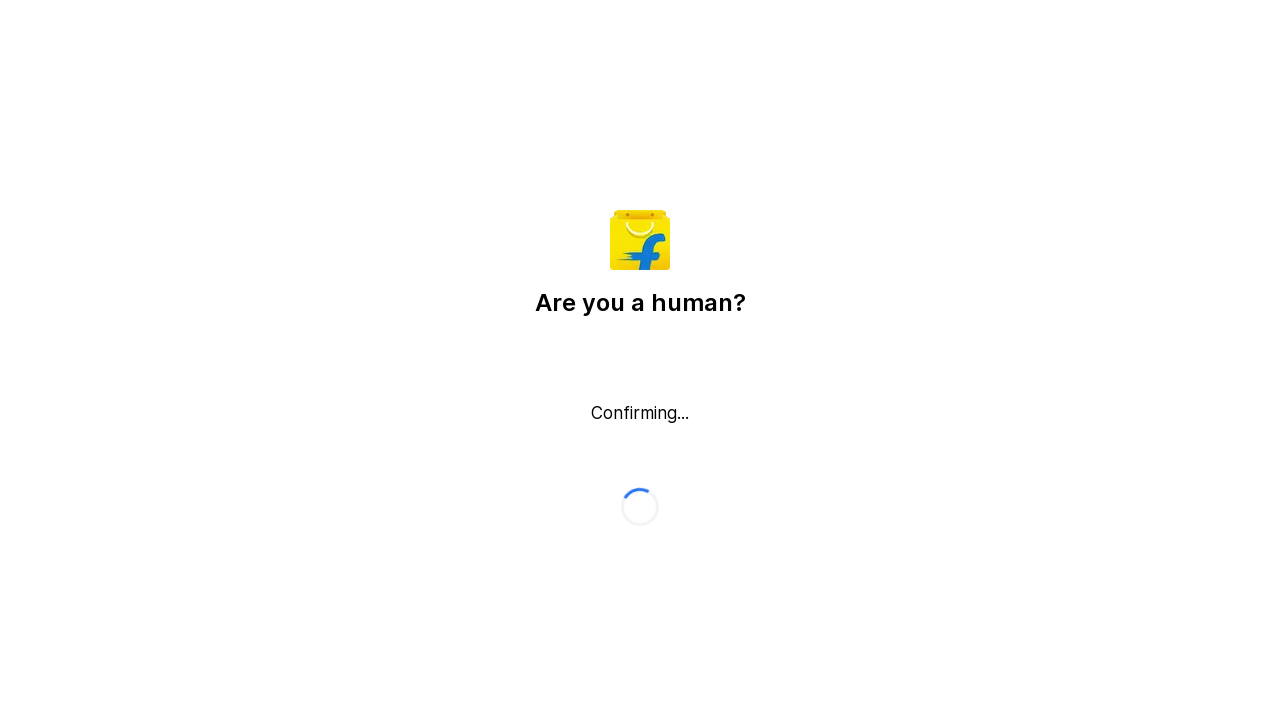